Tests page reload functionality by clicking a checkbox and then reloading the page using JavaScript

Starting URL: https://www.letskodeit.com/practice

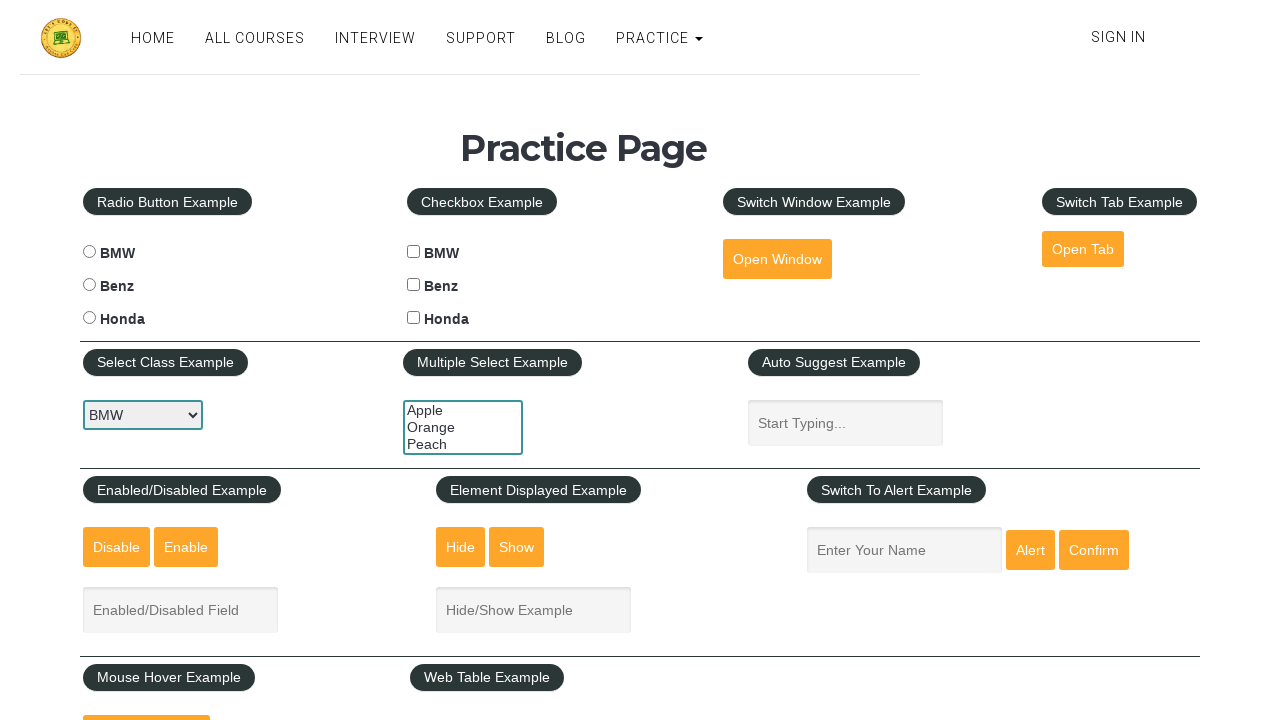

Clicked BMW checkbox at (414, 252) on #bmwcheck
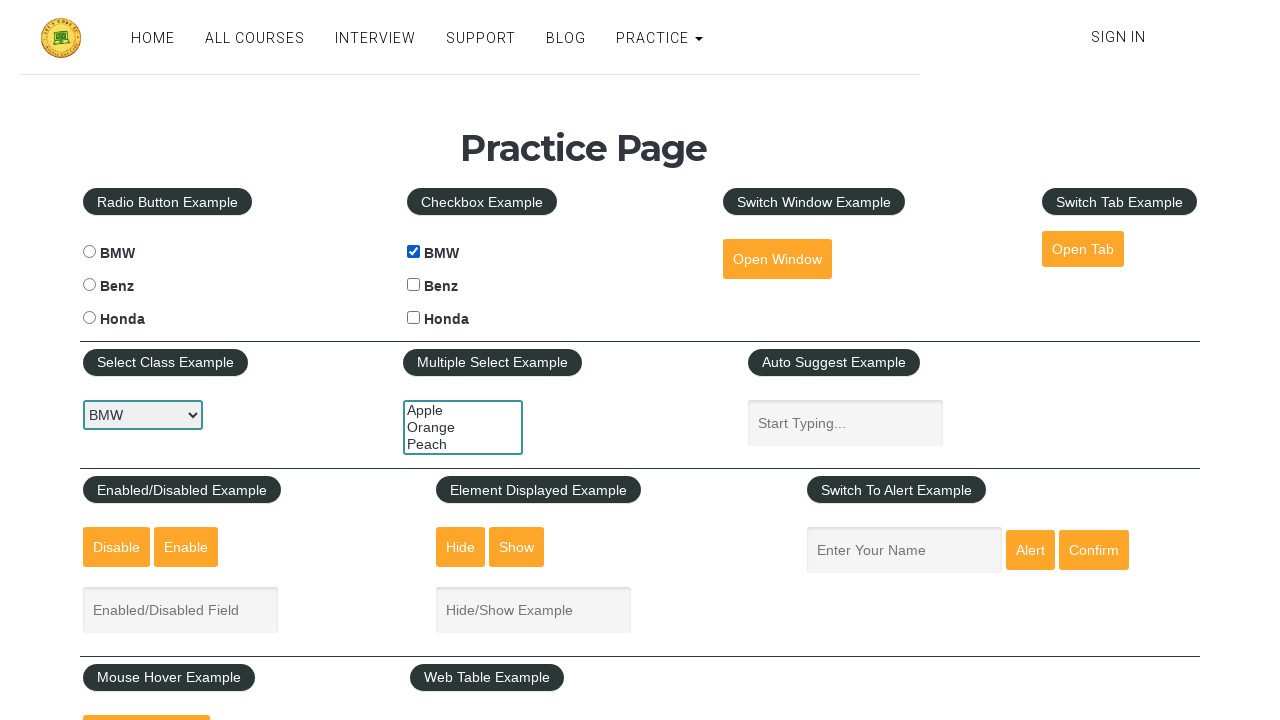

Reloaded page using JavaScript
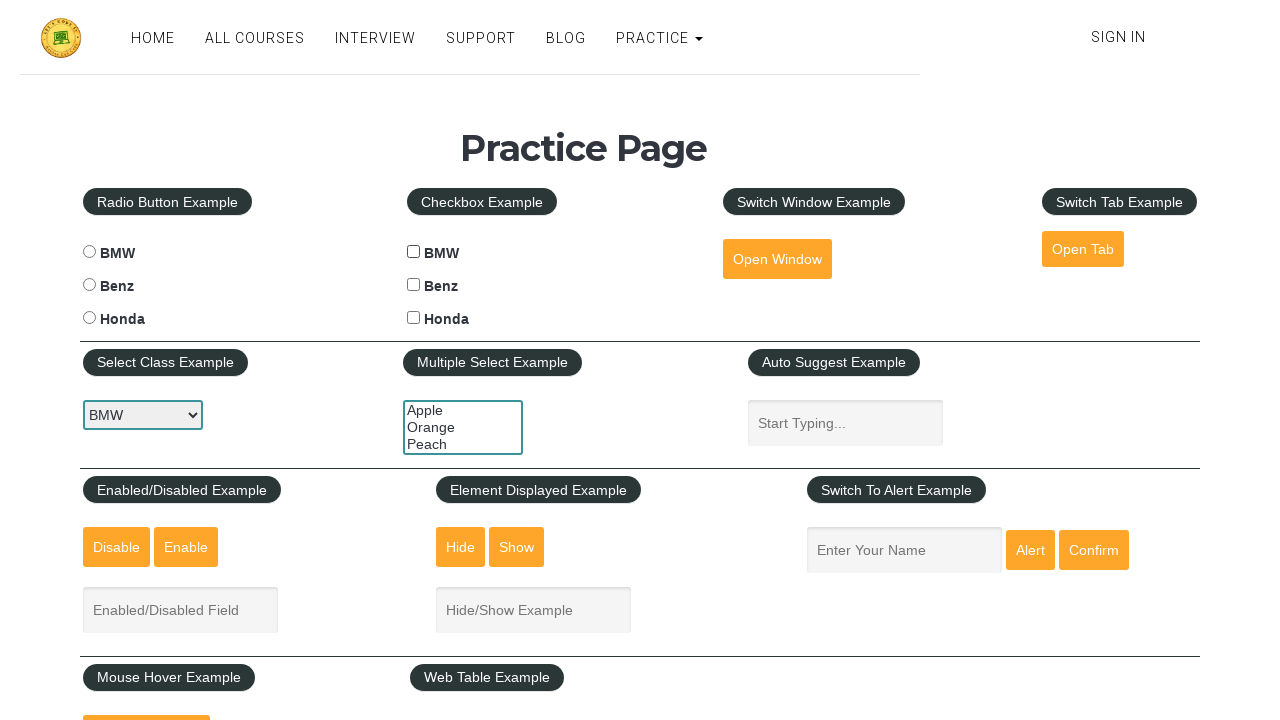

Page reload completed - DOM content loaded
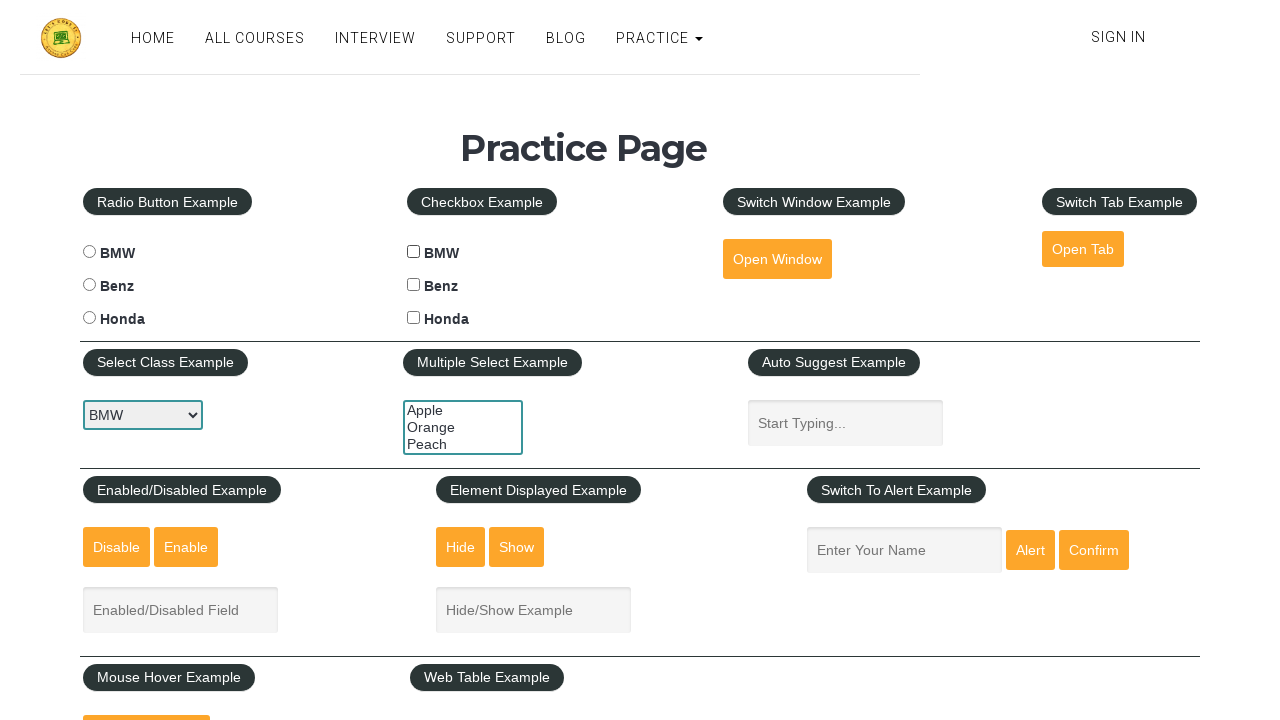

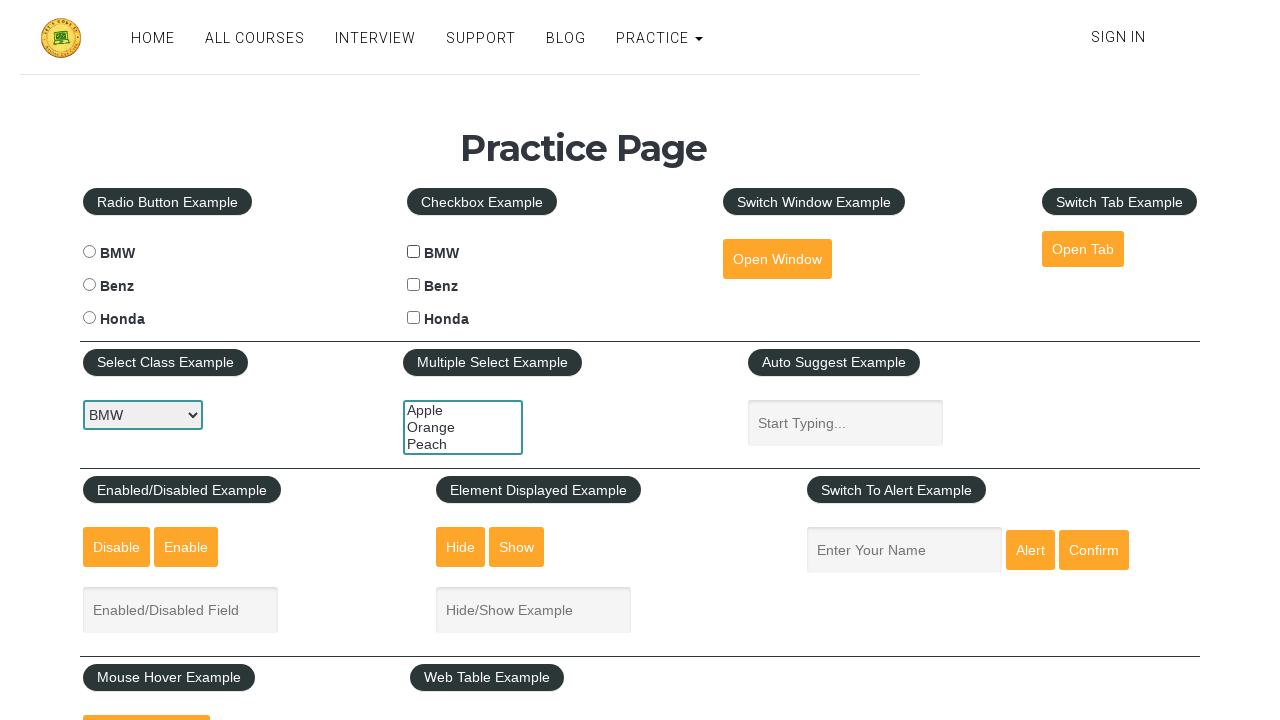